Tests filtering to display only completed items by clicking the Completed filter link.

Starting URL: https://demo.playwright.dev/todomvc

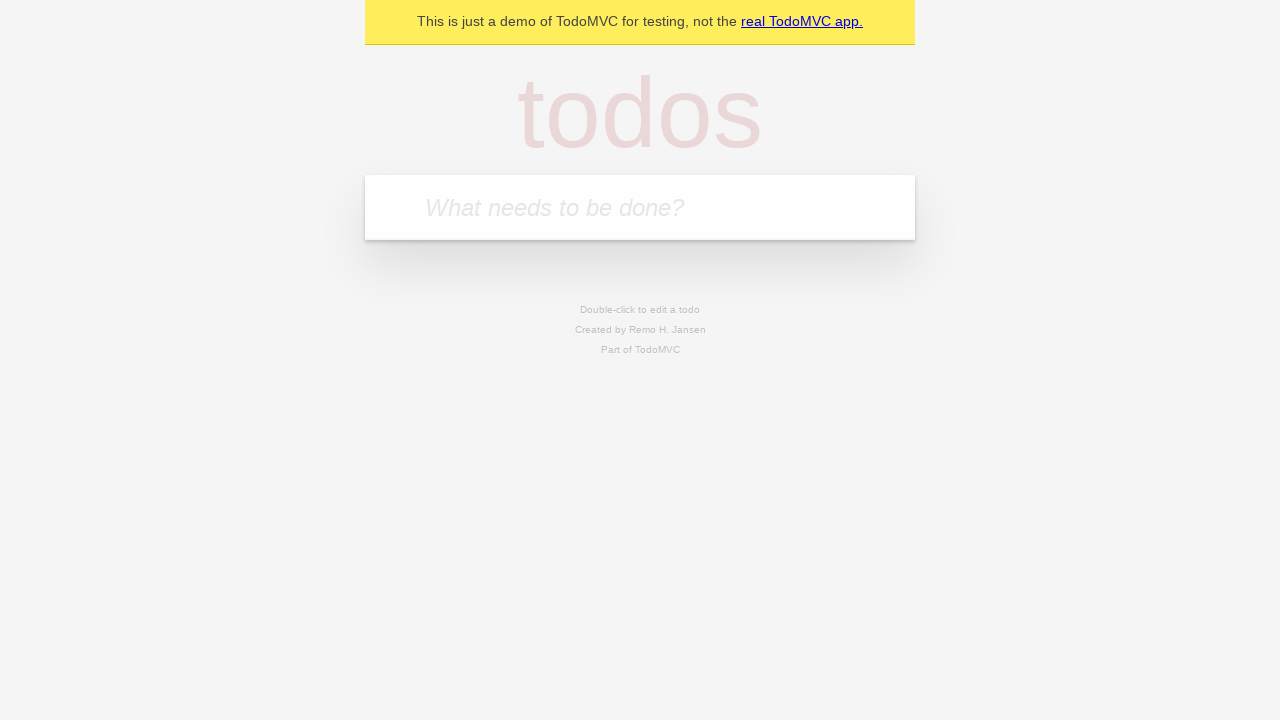

Filled todo input with 'buy some cheese' on internal:attr=[placeholder="What needs to be done?"i]
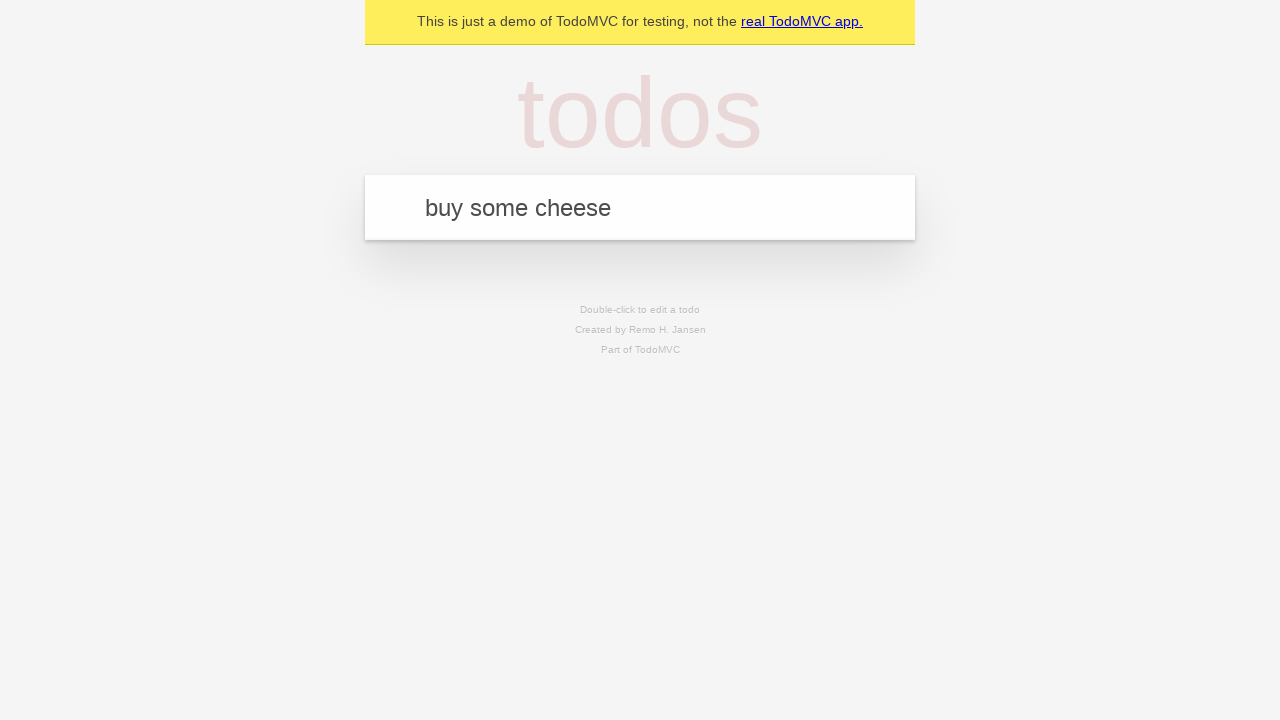

Pressed Enter to create first todo item on internal:attr=[placeholder="What needs to be done?"i]
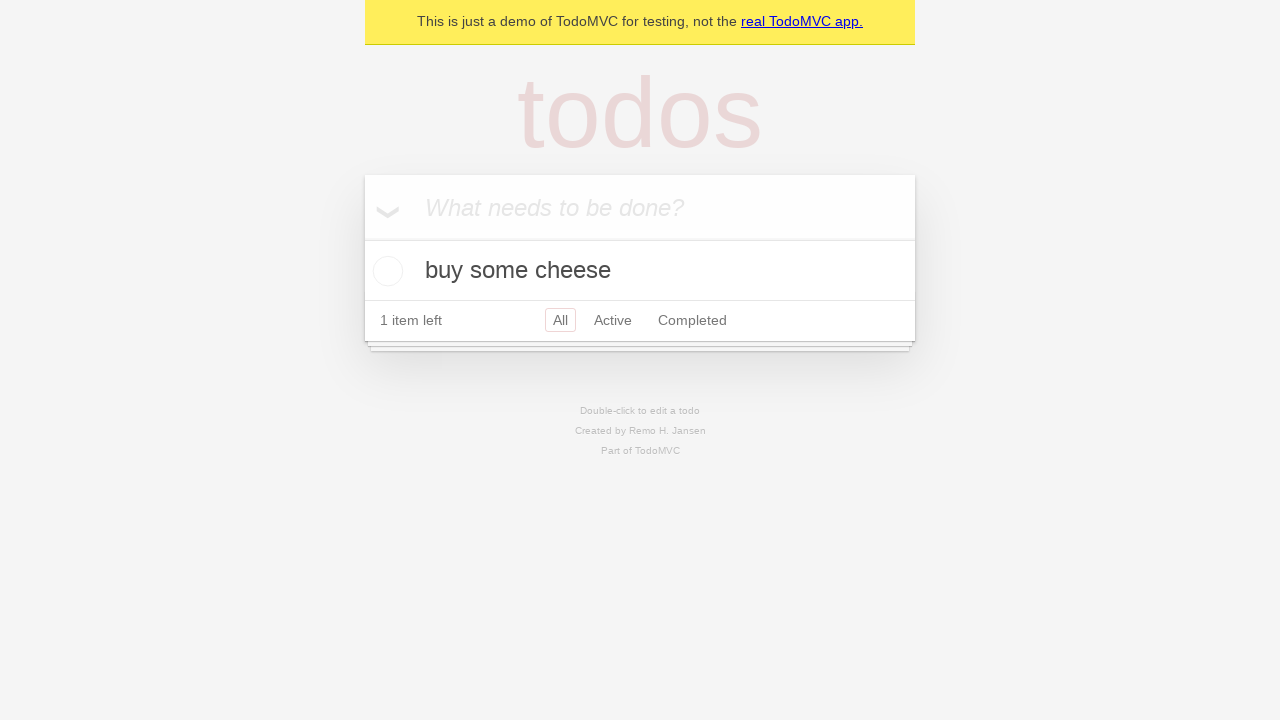

Filled todo input with 'feed the cat' on internal:attr=[placeholder="What needs to be done?"i]
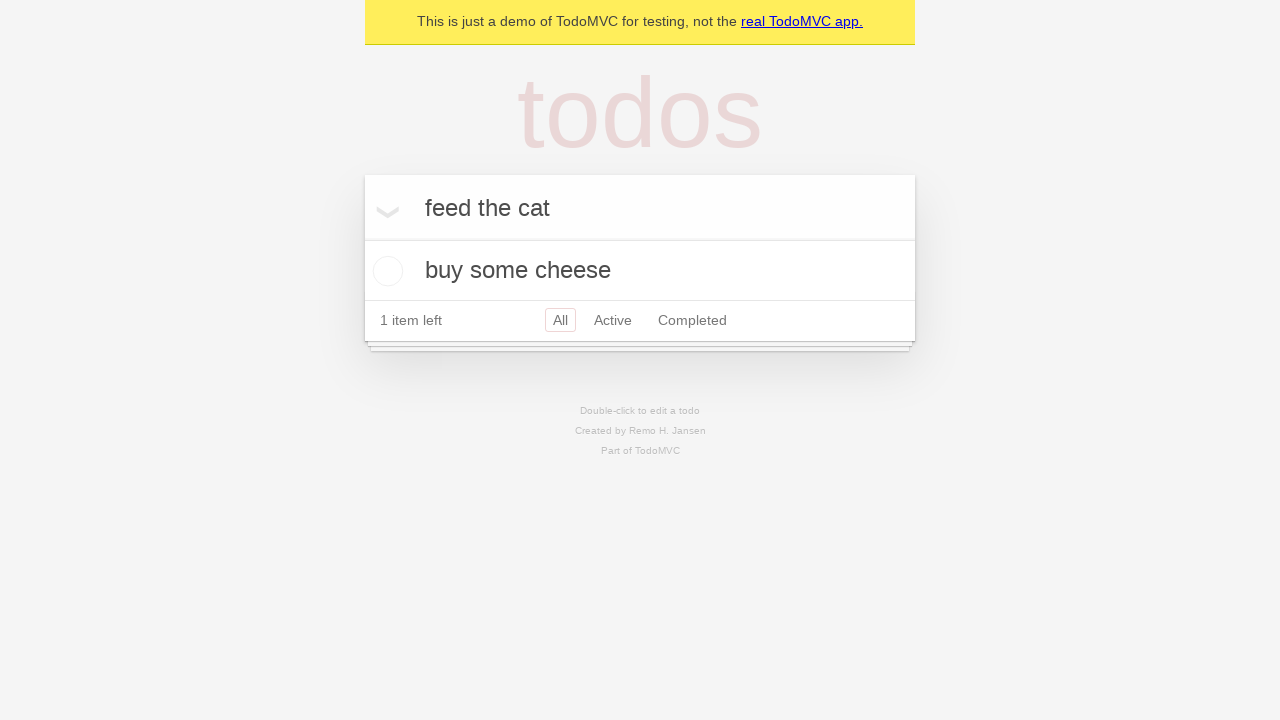

Pressed Enter to create second todo item on internal:attr=[placeholder="What needs to be done?"i]
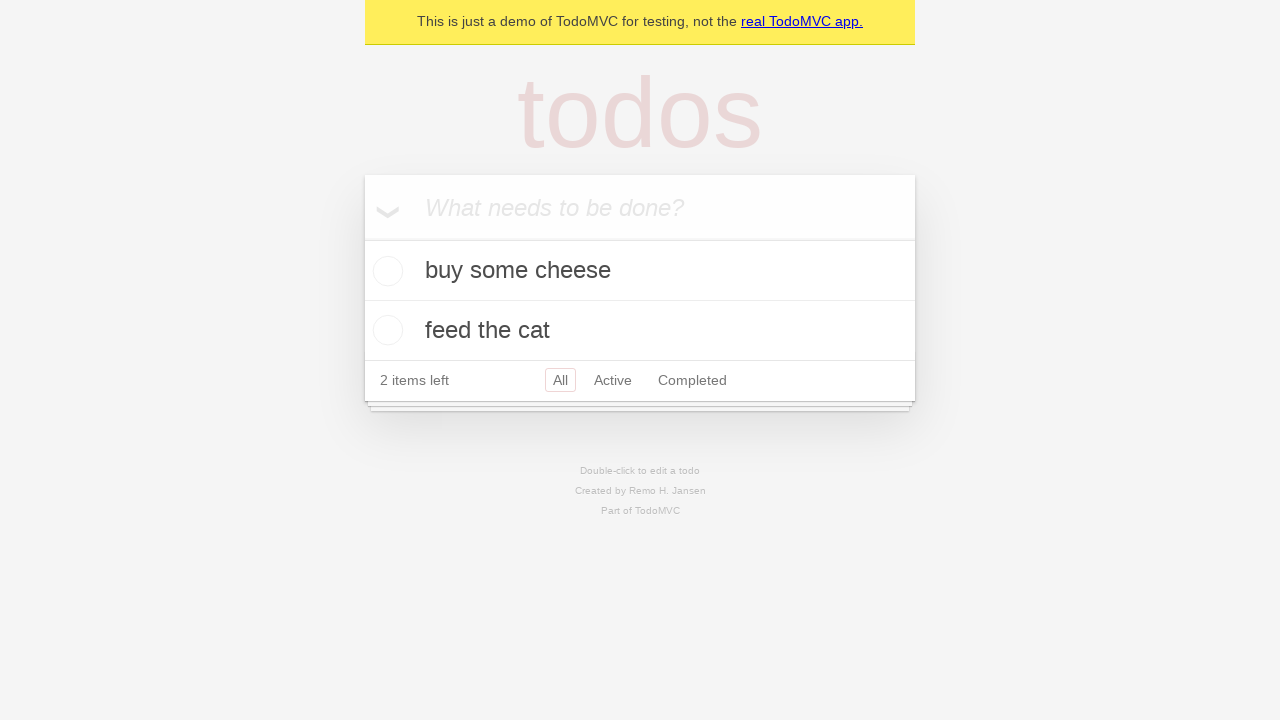

Filled todo input with 'book a doctors appointment' on internal:attr=[placeholder="What needs to be done?"i]
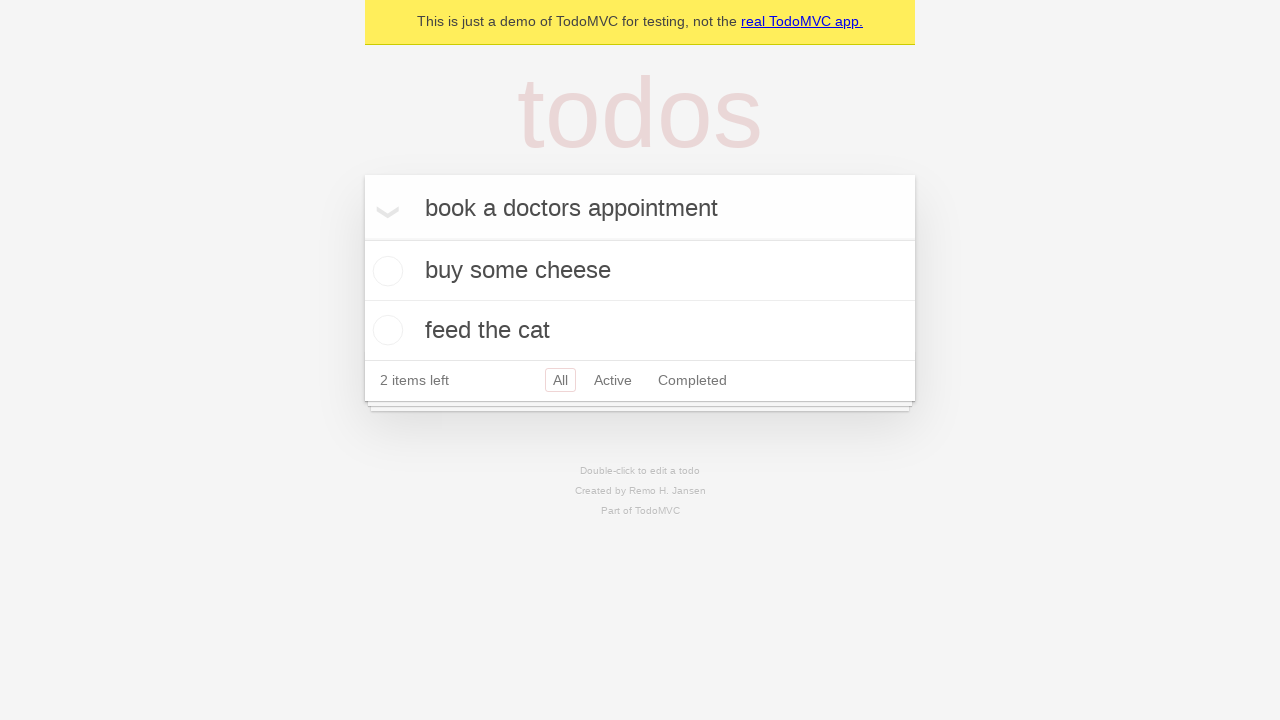

Pressed Enter to create third todo item on internal:attr=[placeholder="What needs to be done?"i]
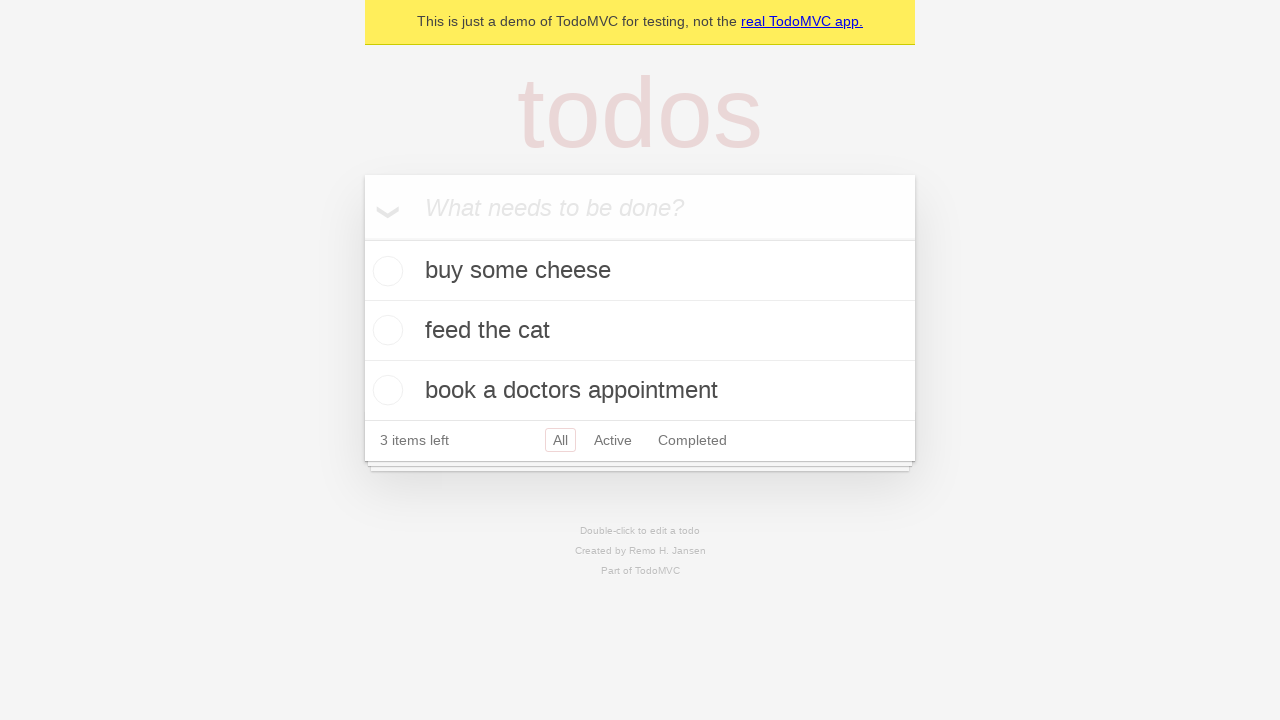

Checked the second todo item checkbox at (385, 330) on internal:testid=[data-testid="todo-item"s] >> nth=1 >> internal:role=checkbox
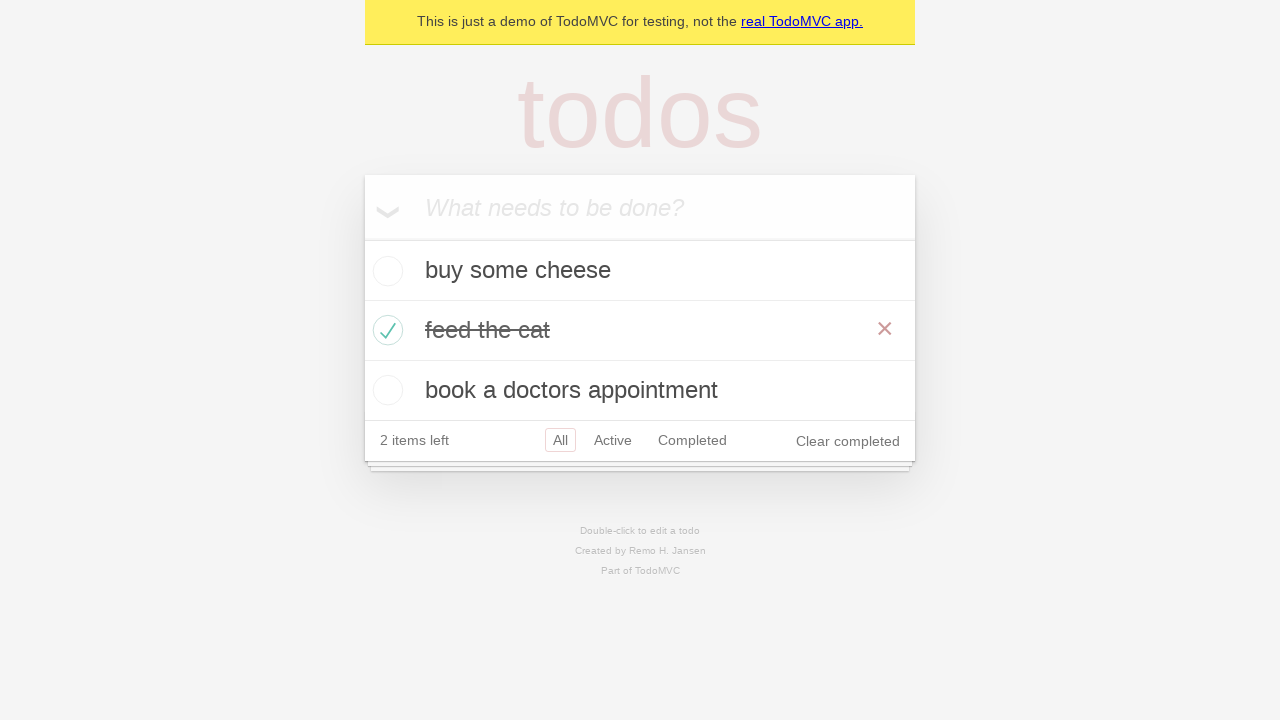

Clicked Completed filter link to display only completed items at (692, 440) on internal:role=link[name="Completed"i]
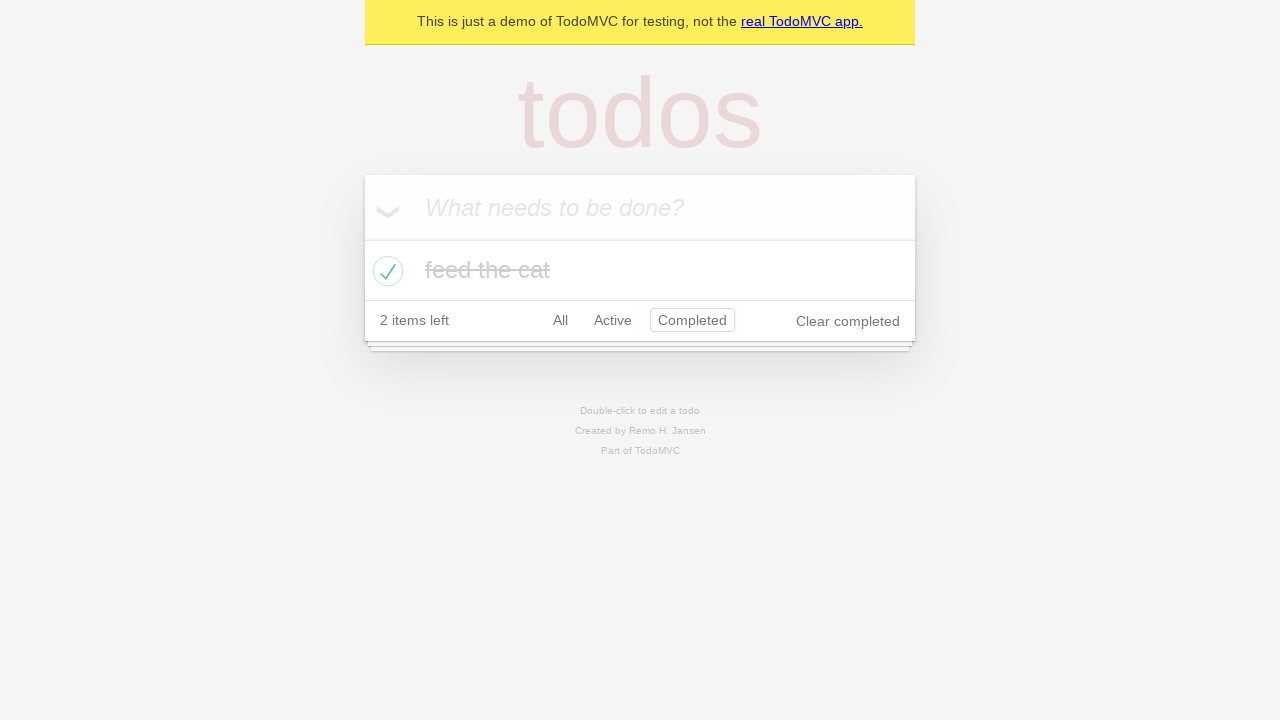

Completed filter applied and todo items loaded
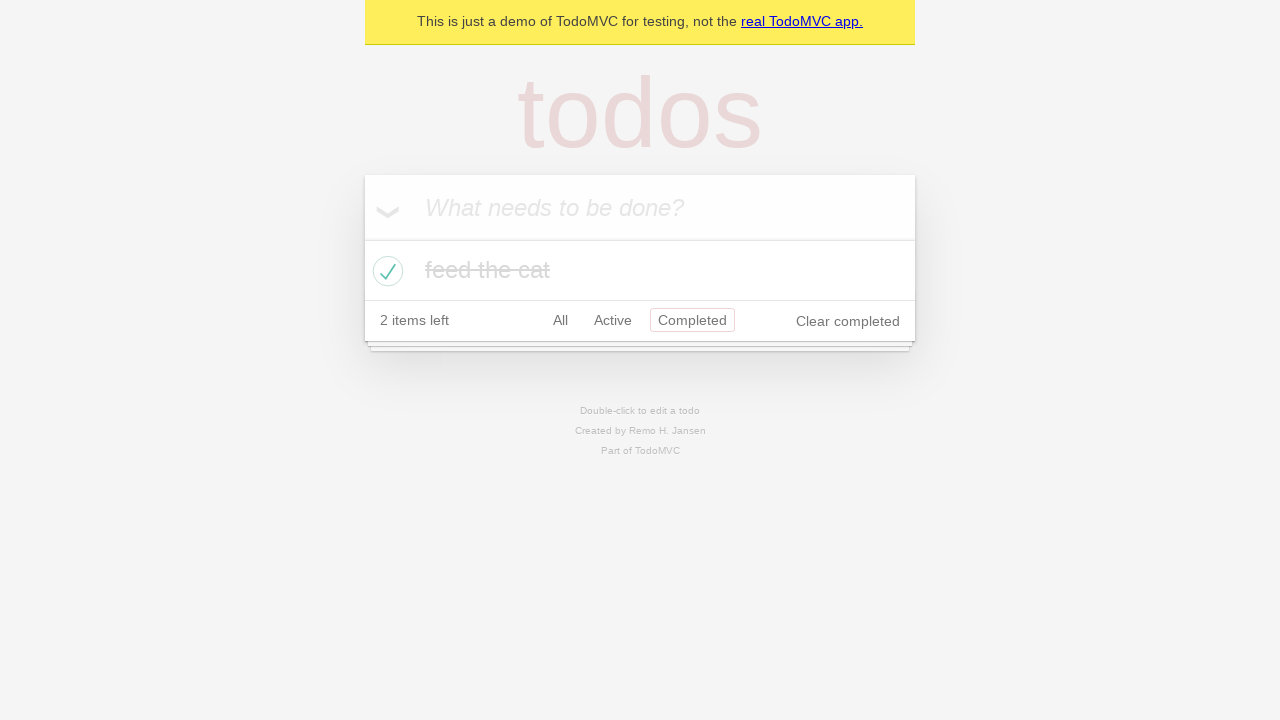

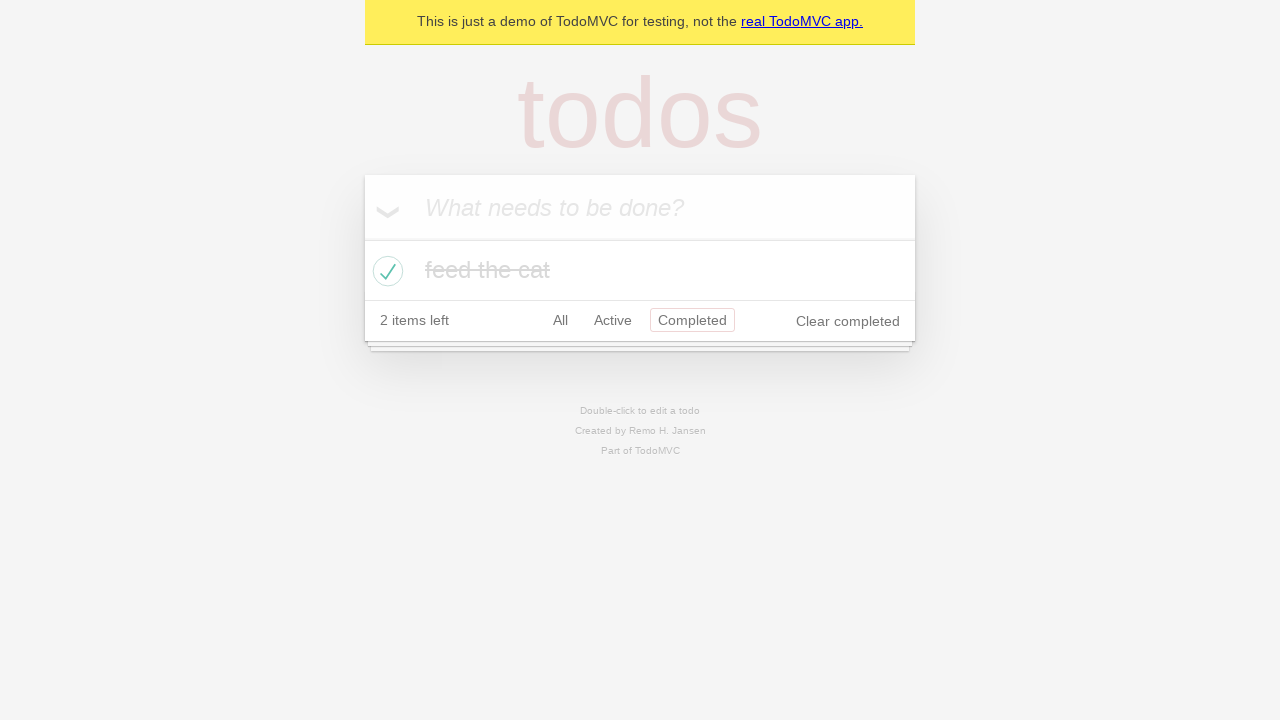